Tests multiple window handling with a more resilient approach by storing the original window handle, clicking a link to open a new window, then switching between windows and verifying page titles.

Starting URL: http://the-internet.herokuapp.com/windows

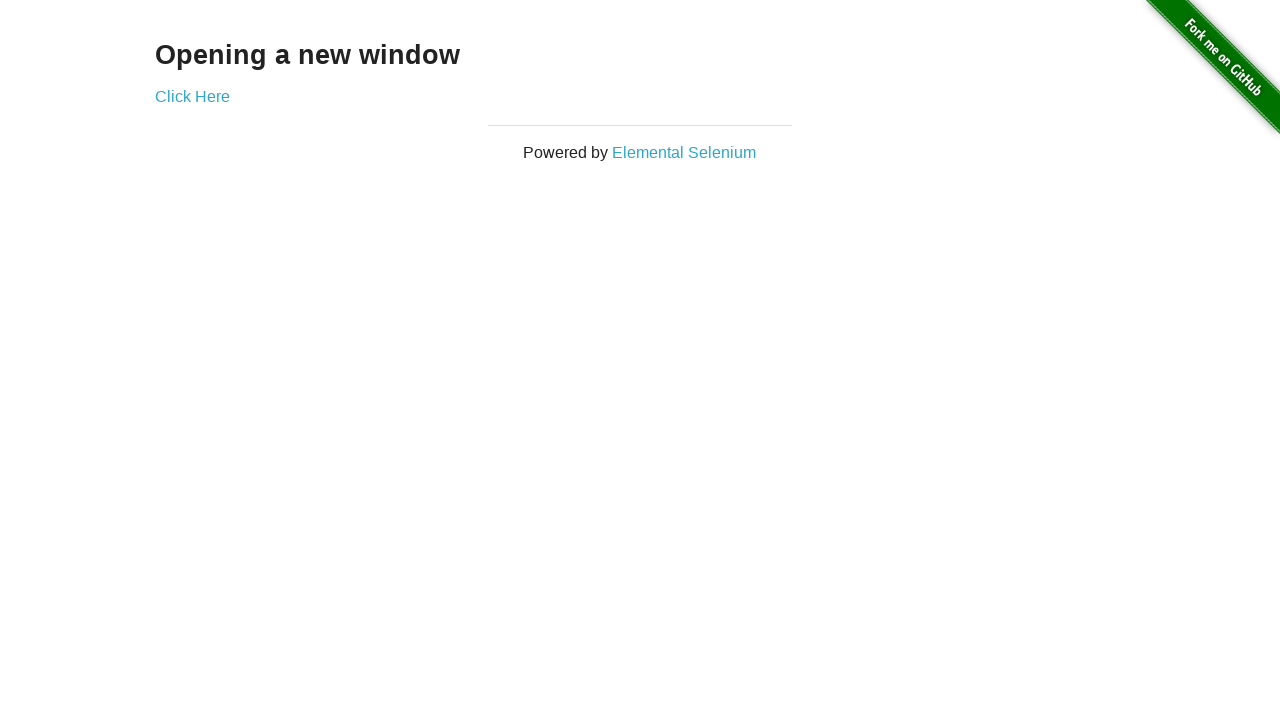

Stored reference to original page
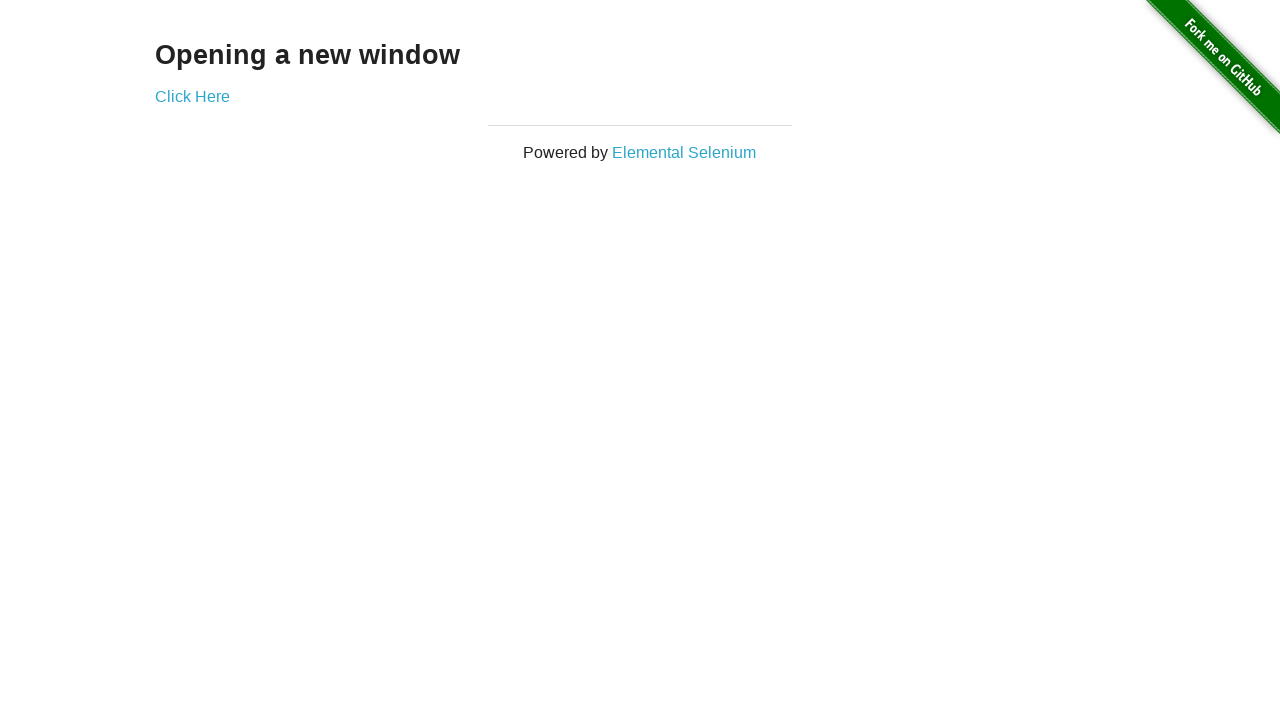

Clicked link to open new window at (192, 96) on .example a
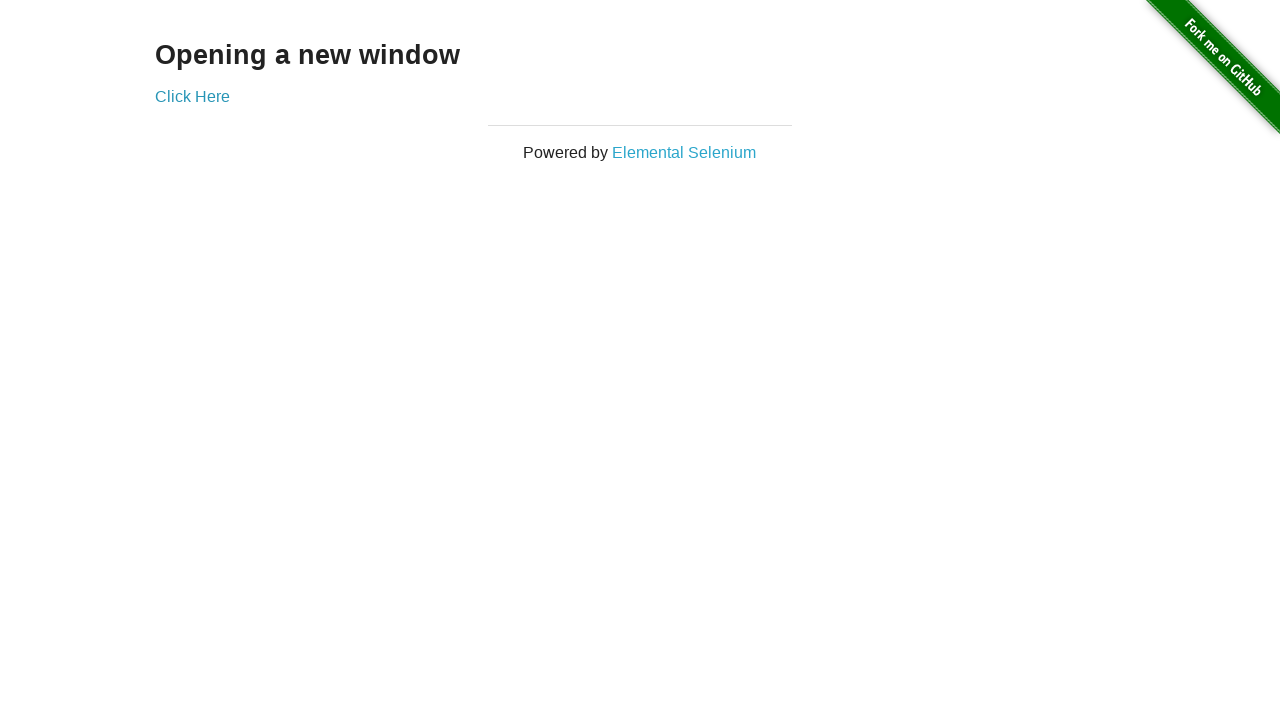

New window opened and captured
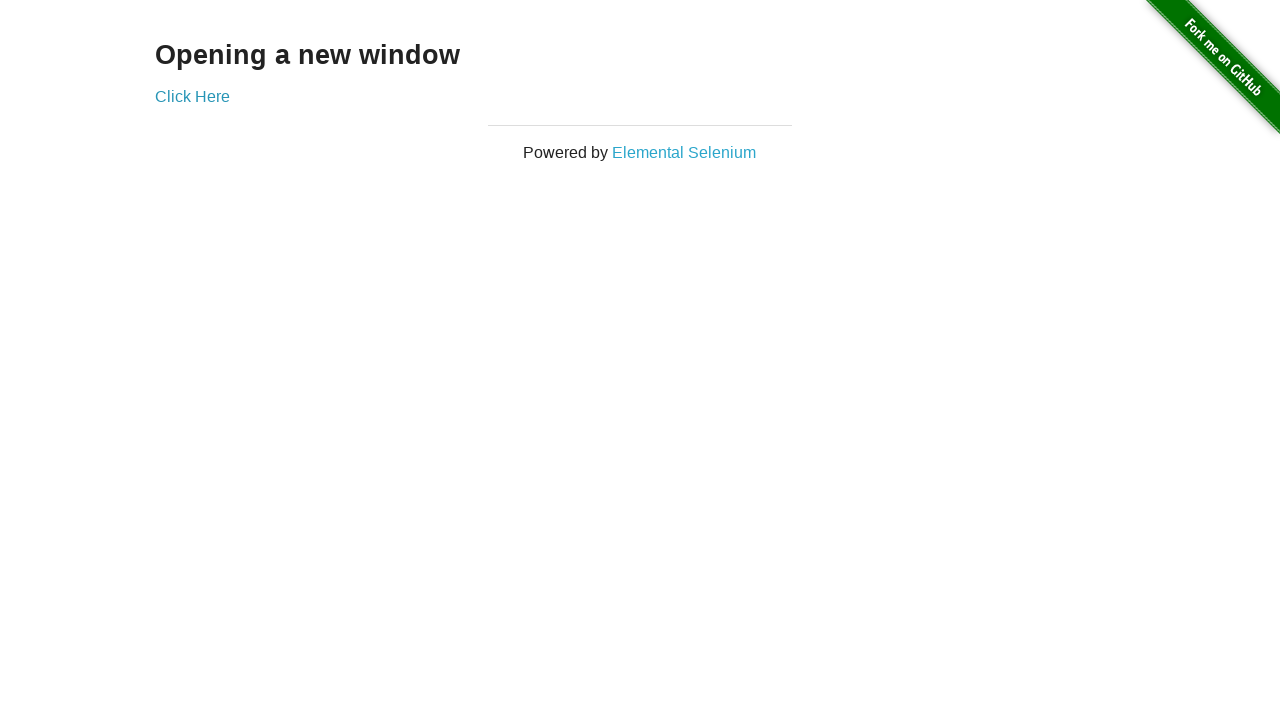

New page finished loading
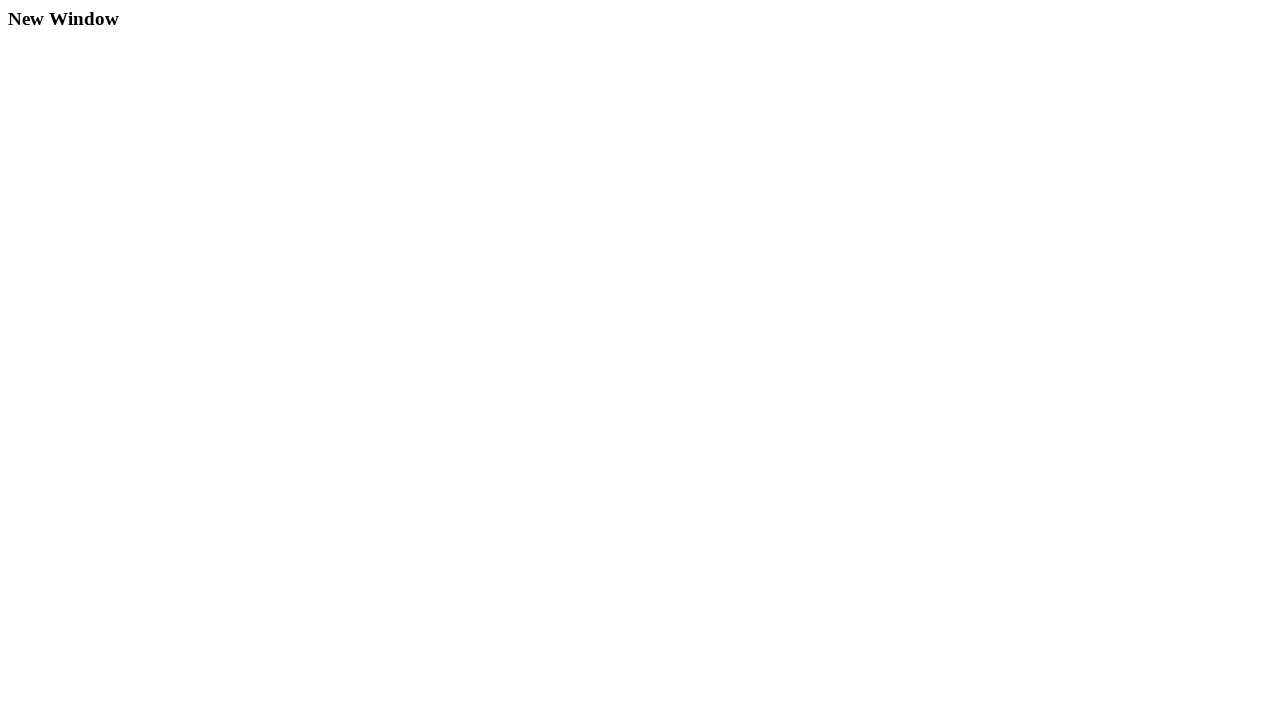

Brought first window to front
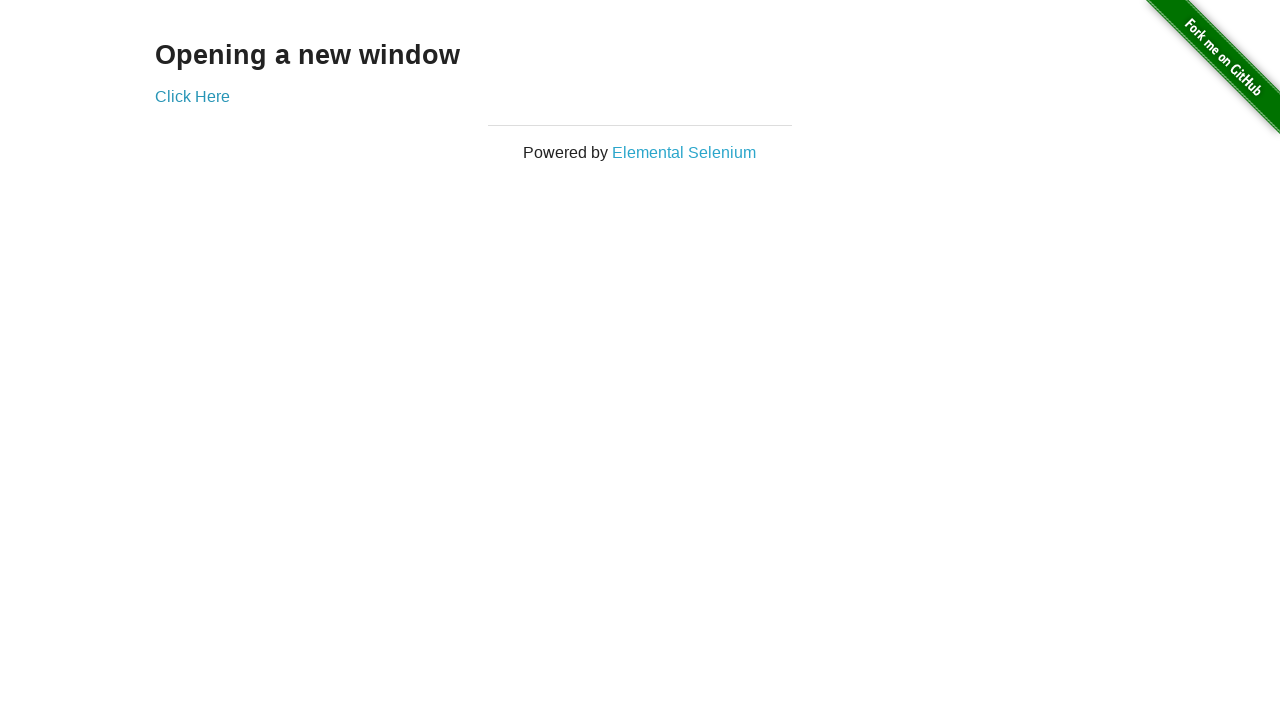

Verified first window title is not 'New Window'
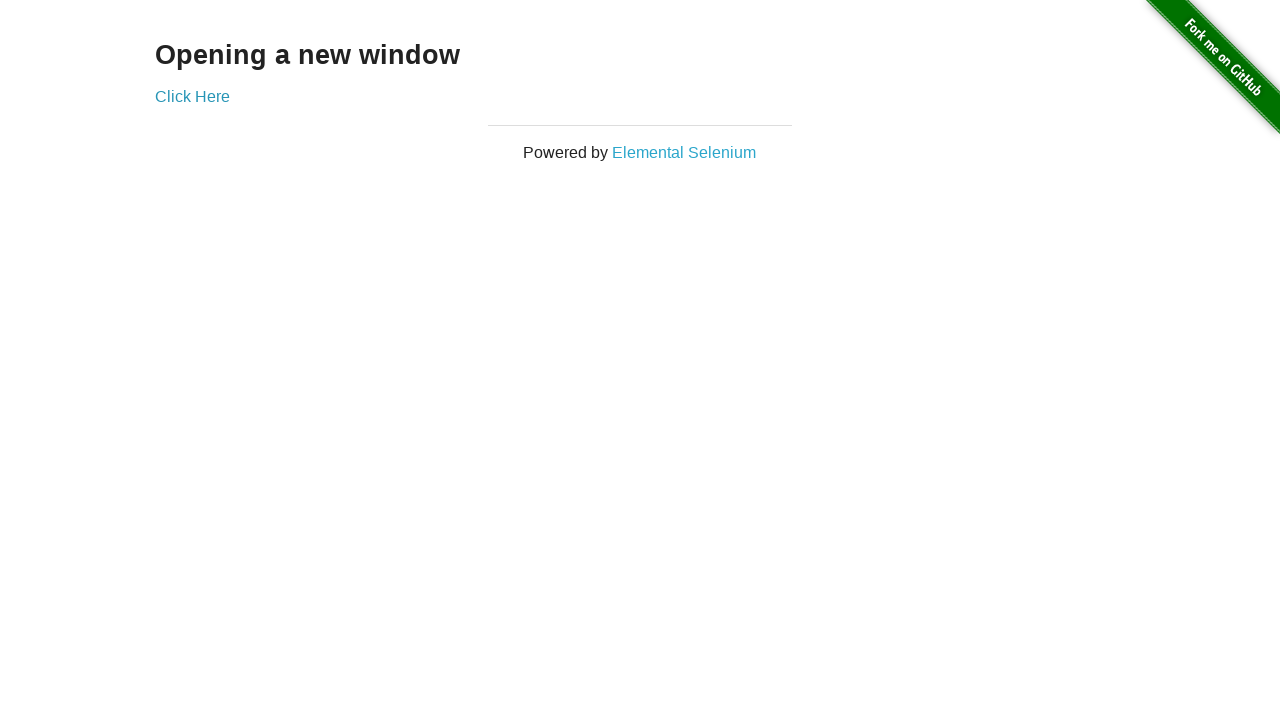

Brought new window to front
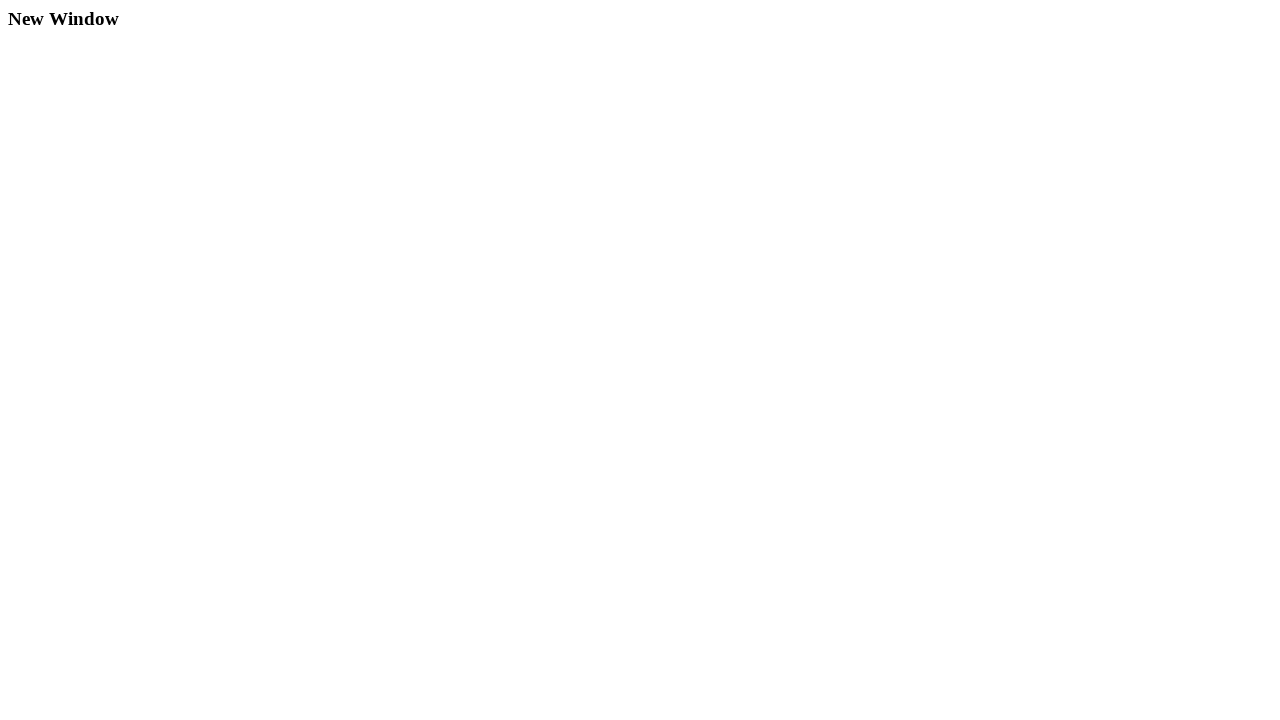

Verified new window title is 'New Window'
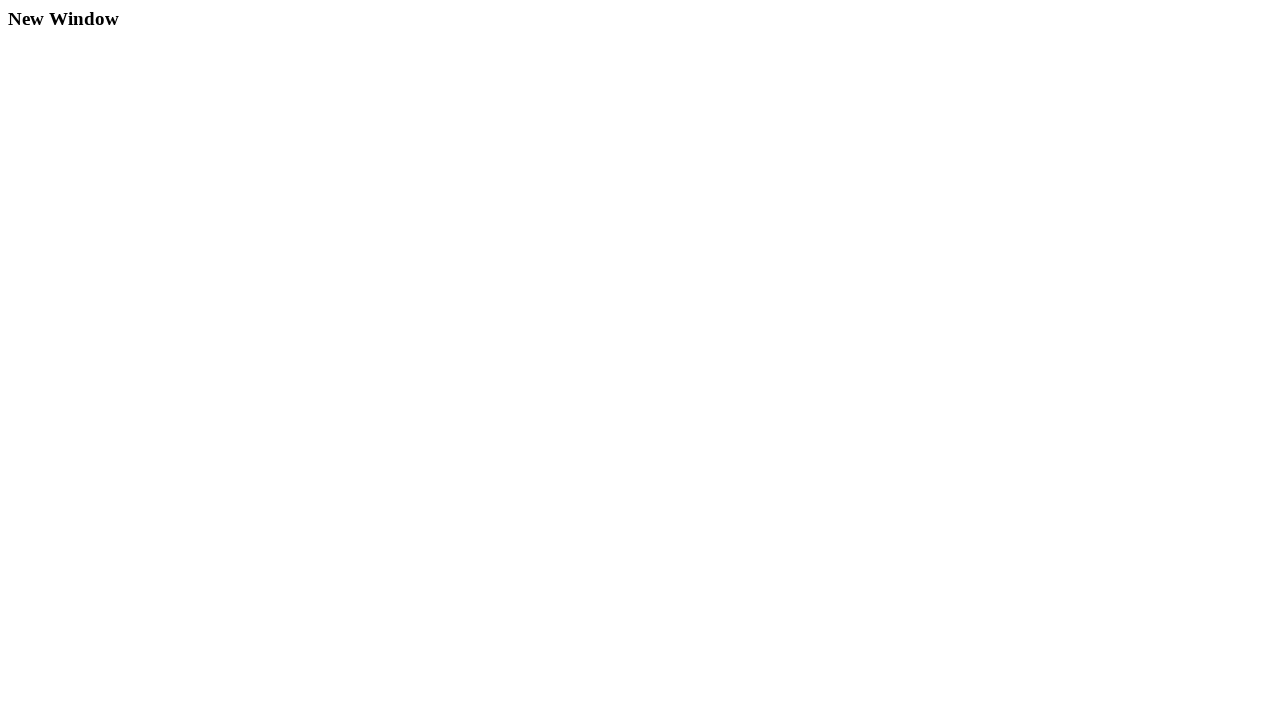

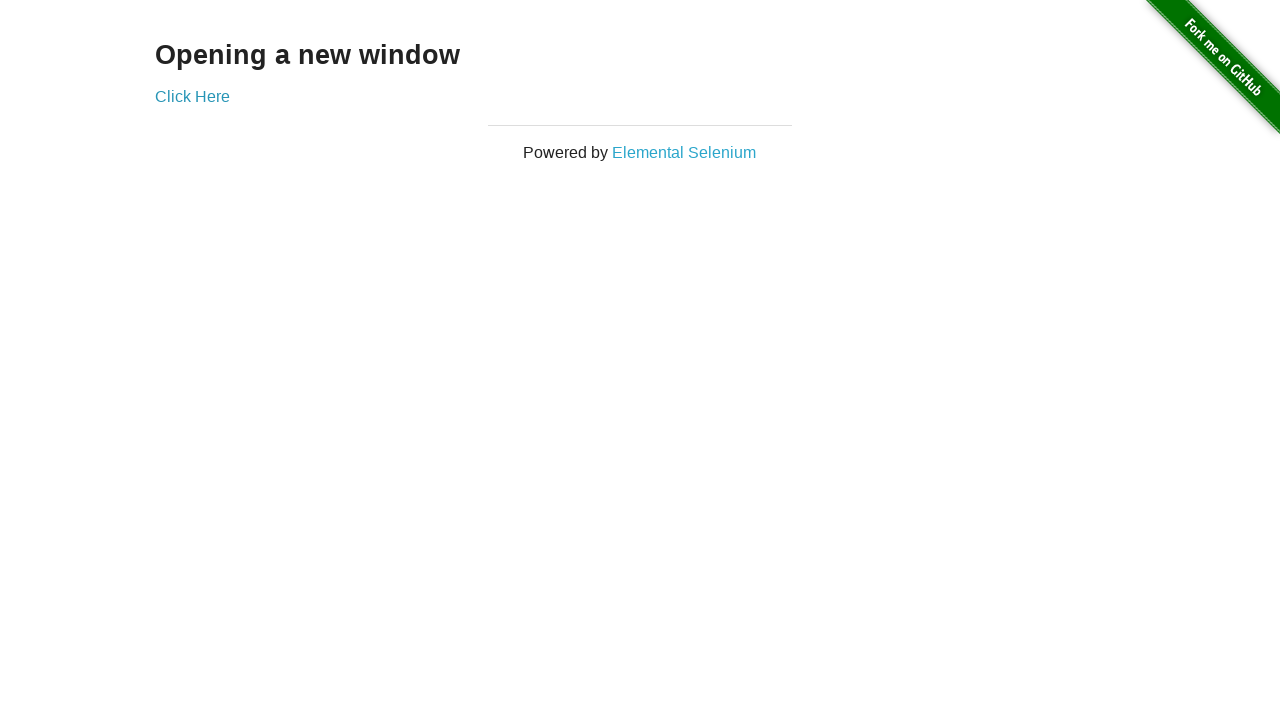